Navigates to the Booking.com website homepage

Starting URL: https://www.booking.com/

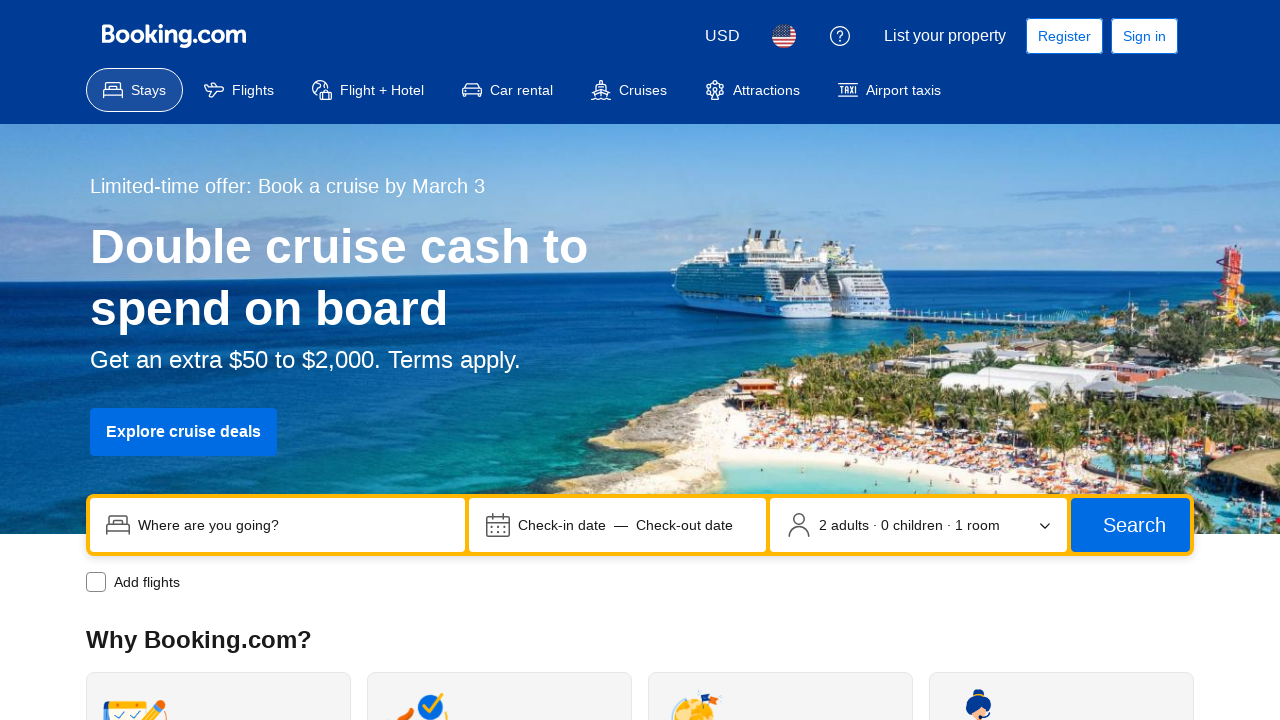

Navigated to Booking.com homepage
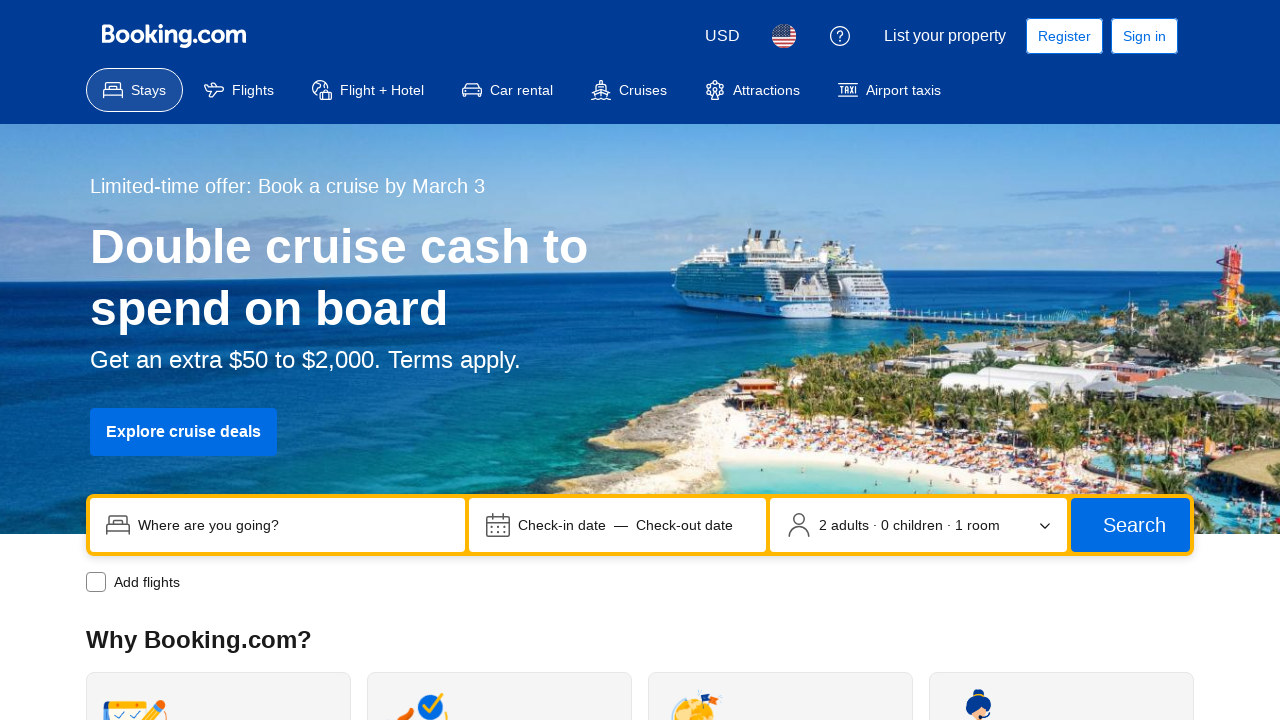

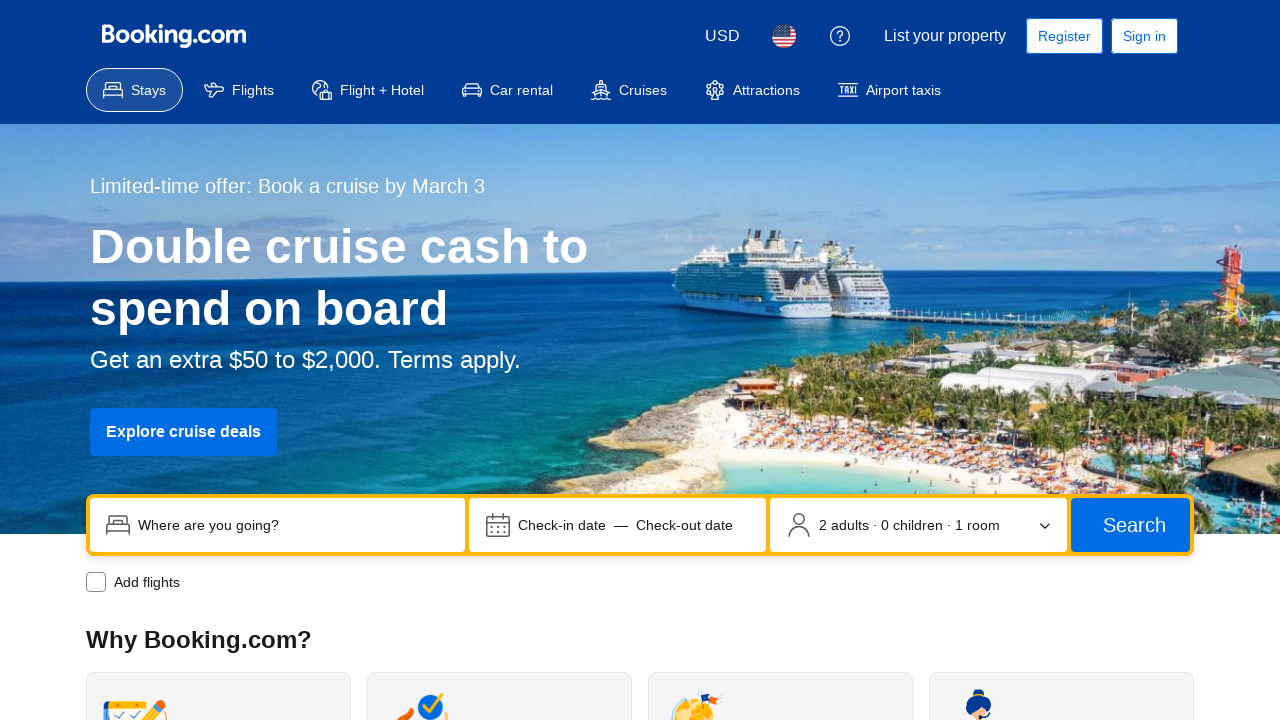